Navigates to a Google Play Store app page, scrolls to the reviews section, and verifies that the ratings and reviews section with the "See all reviews" button is present.

Starting URL: https://play.google.com/store/apps/details?id=com.neowiz.games.newmatgo&hl=ko

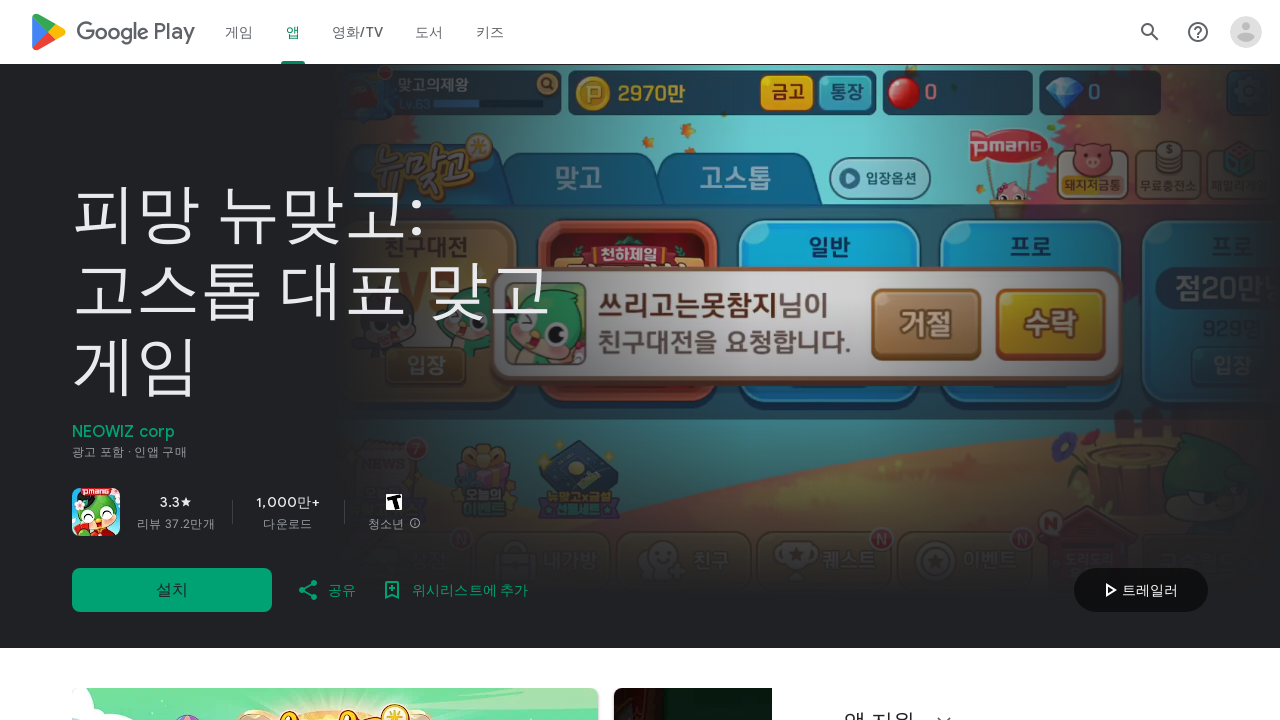

Waited for page to load (networkidle state)
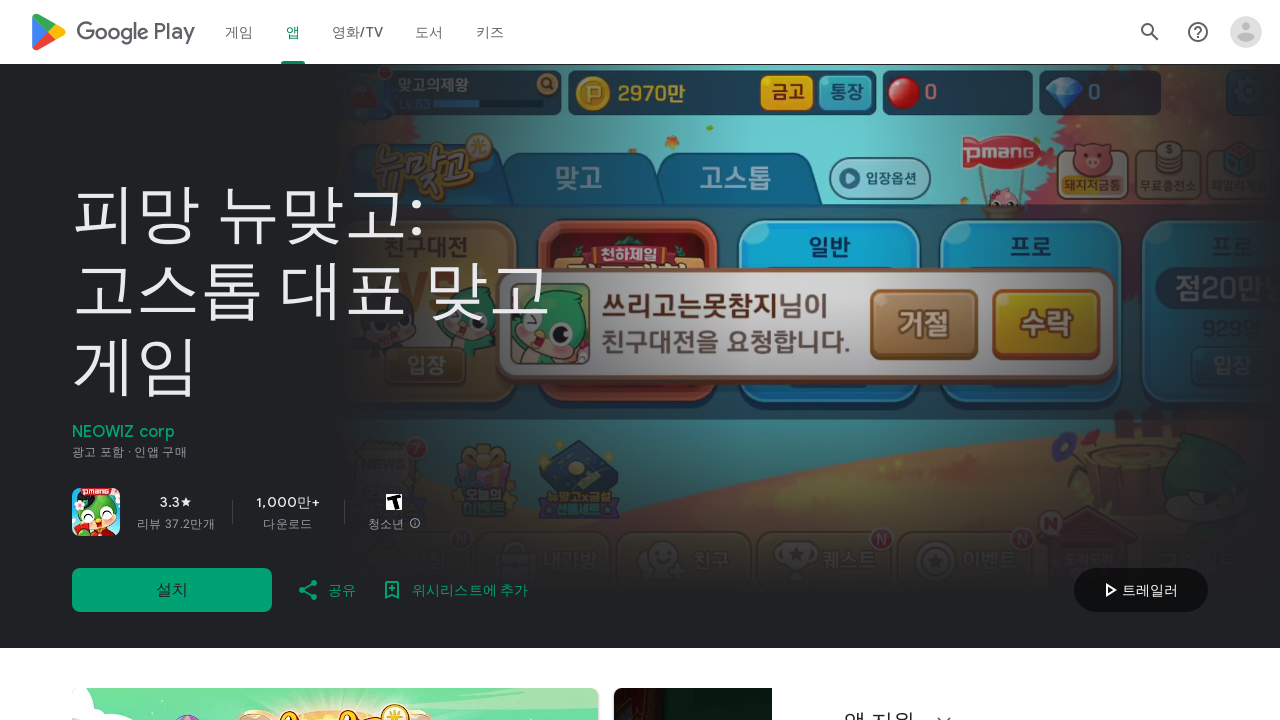

Located the Ratings and Reviews section header
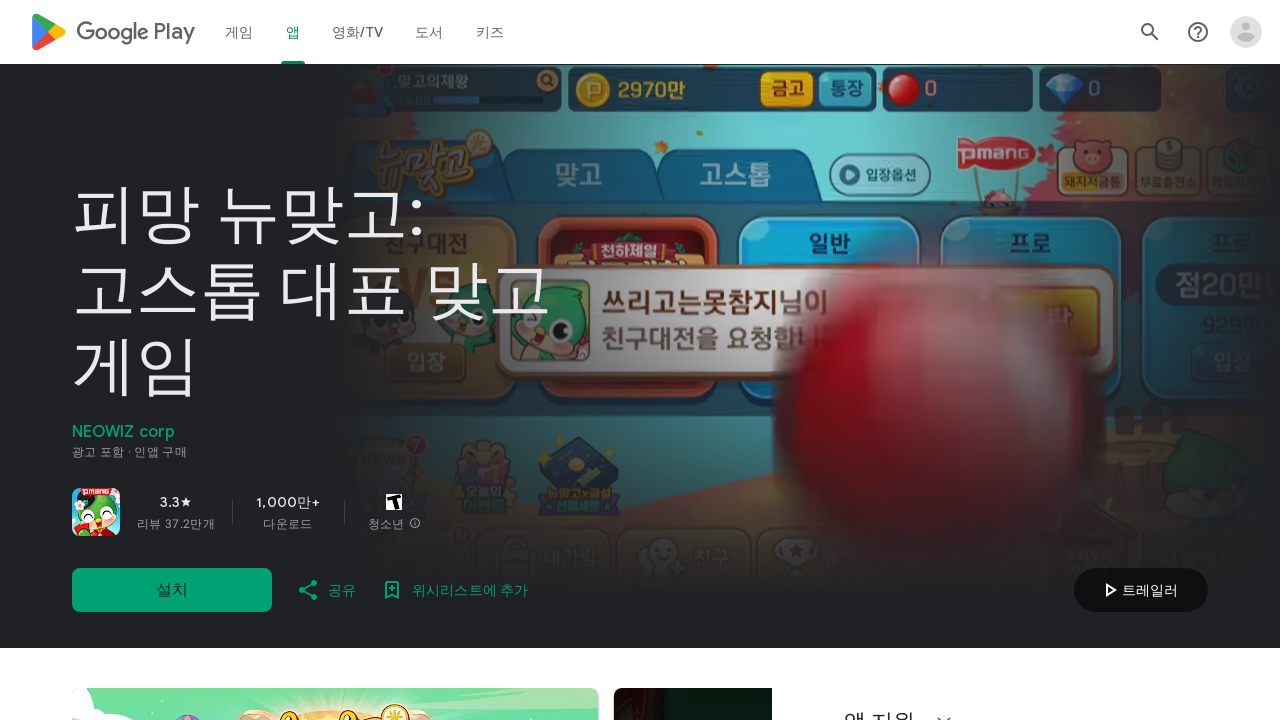

Waited for Ratings and Reviews header to be visible
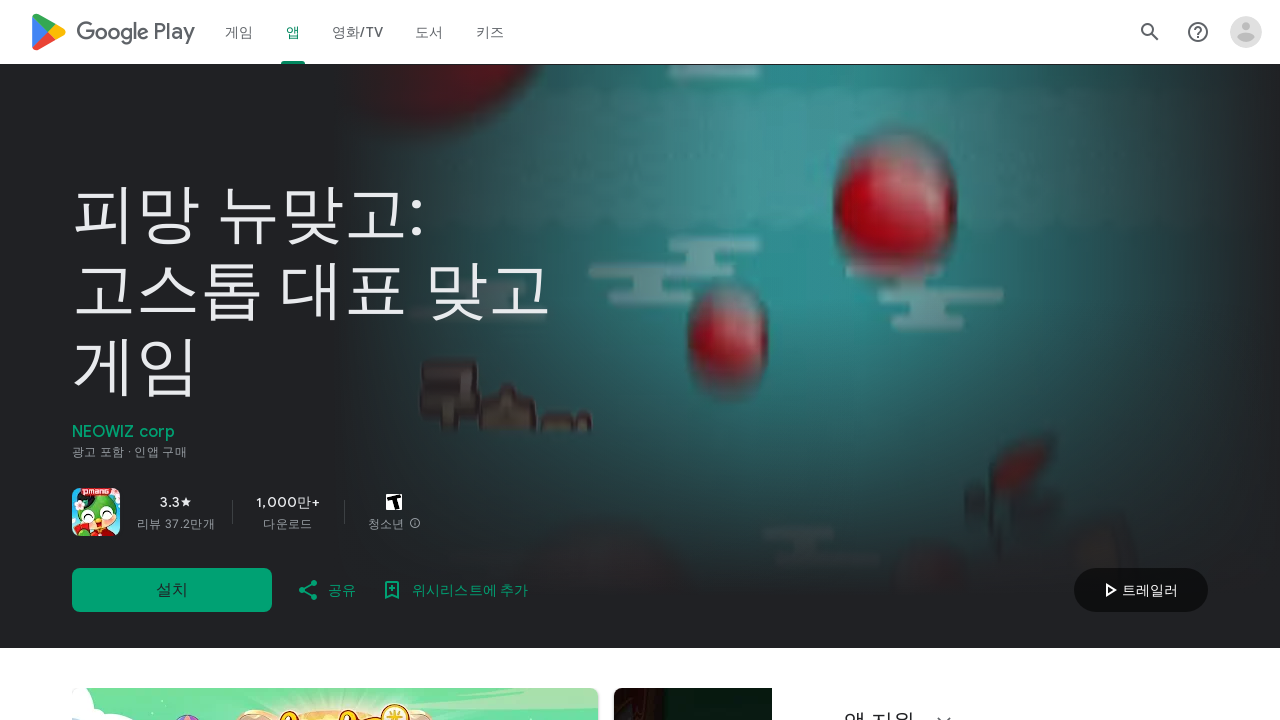

Scrolled to Ratings and Reviews section
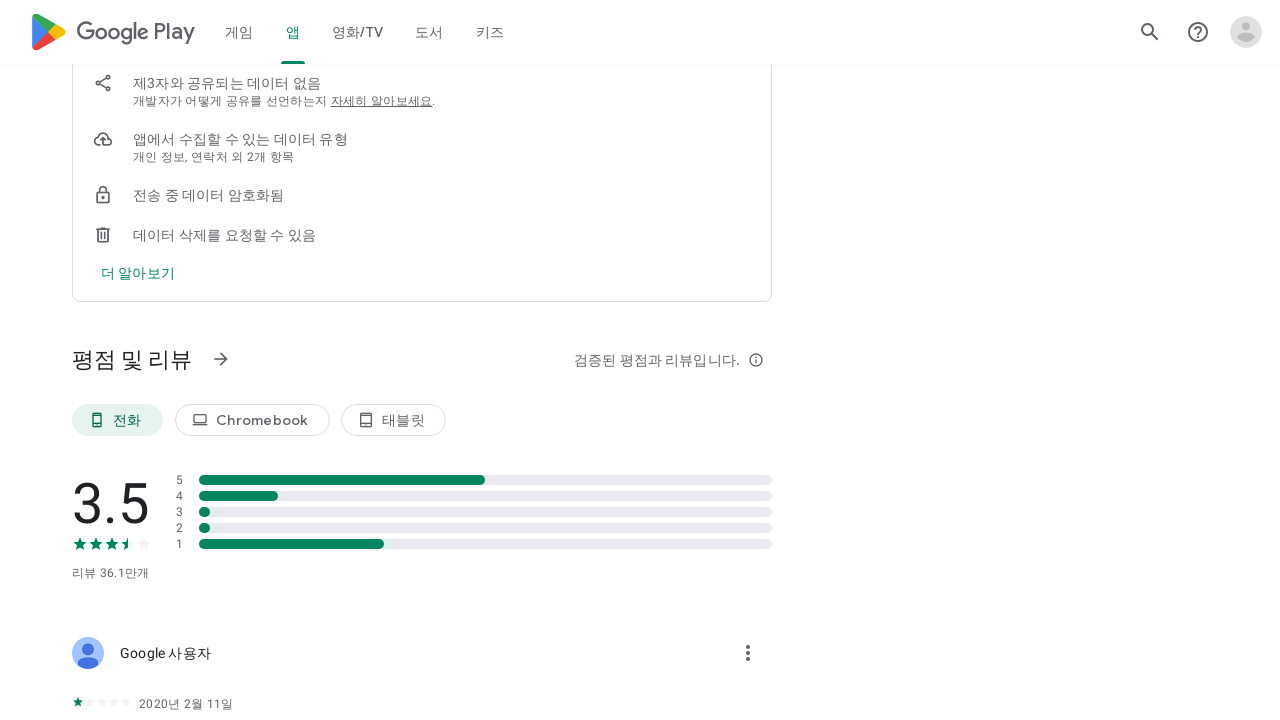

Waited 2 seconds for content to settle
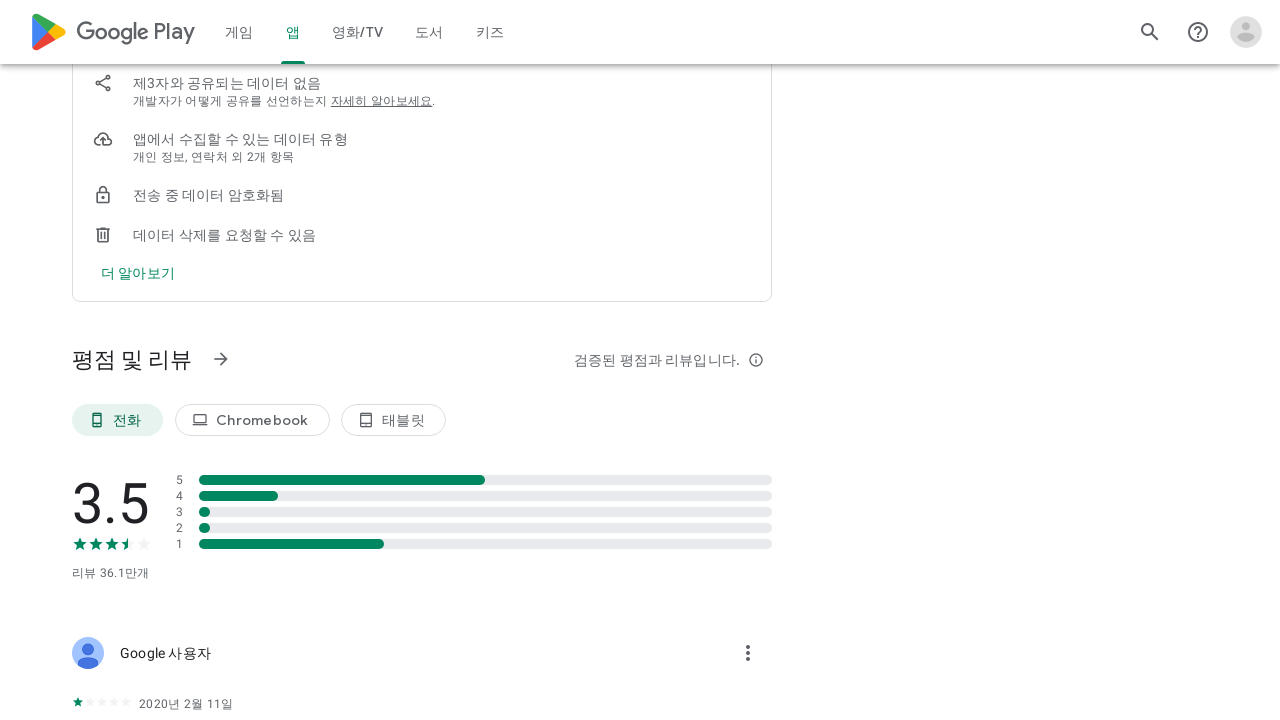

Located the 'See all reviews' button
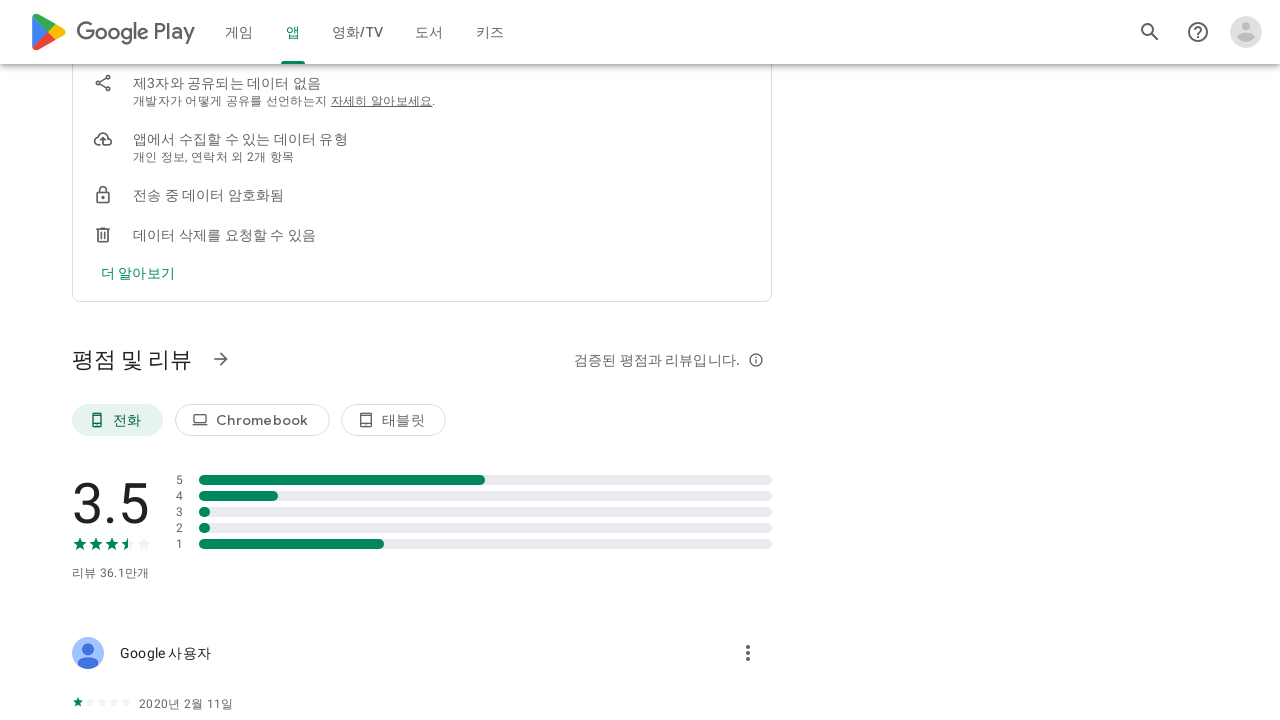

Verified 'See all reviews' button is visible
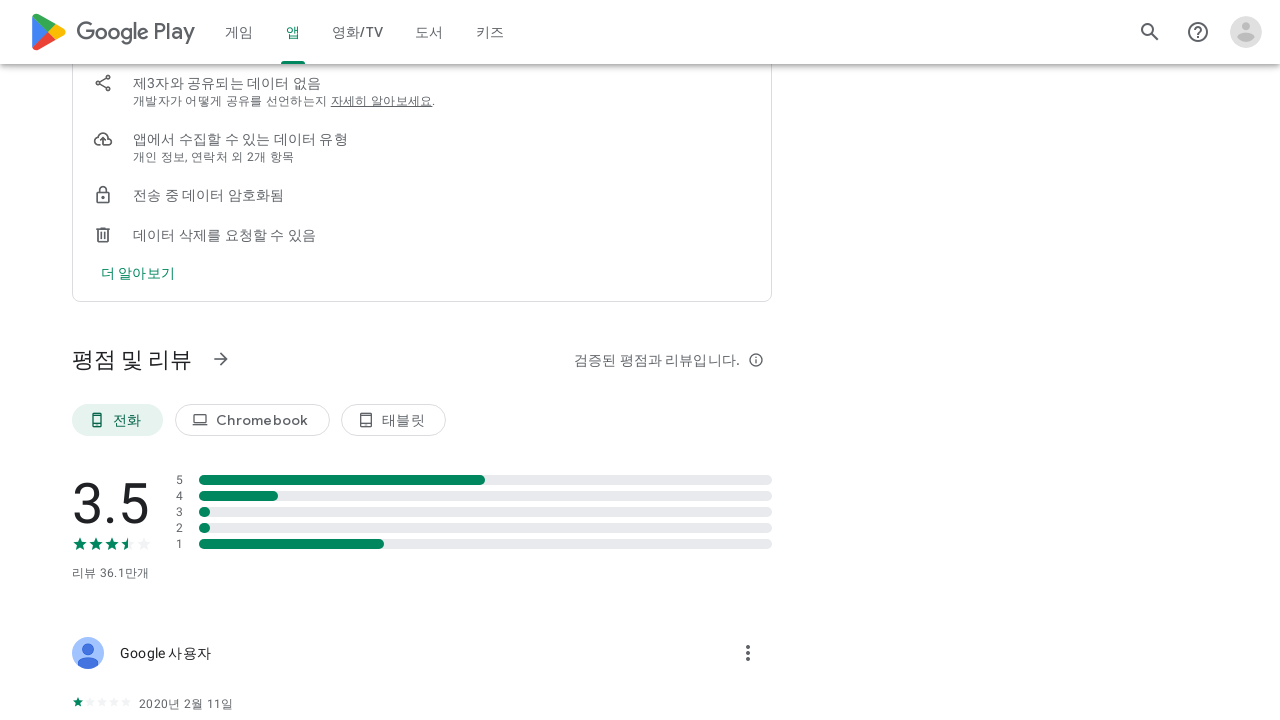

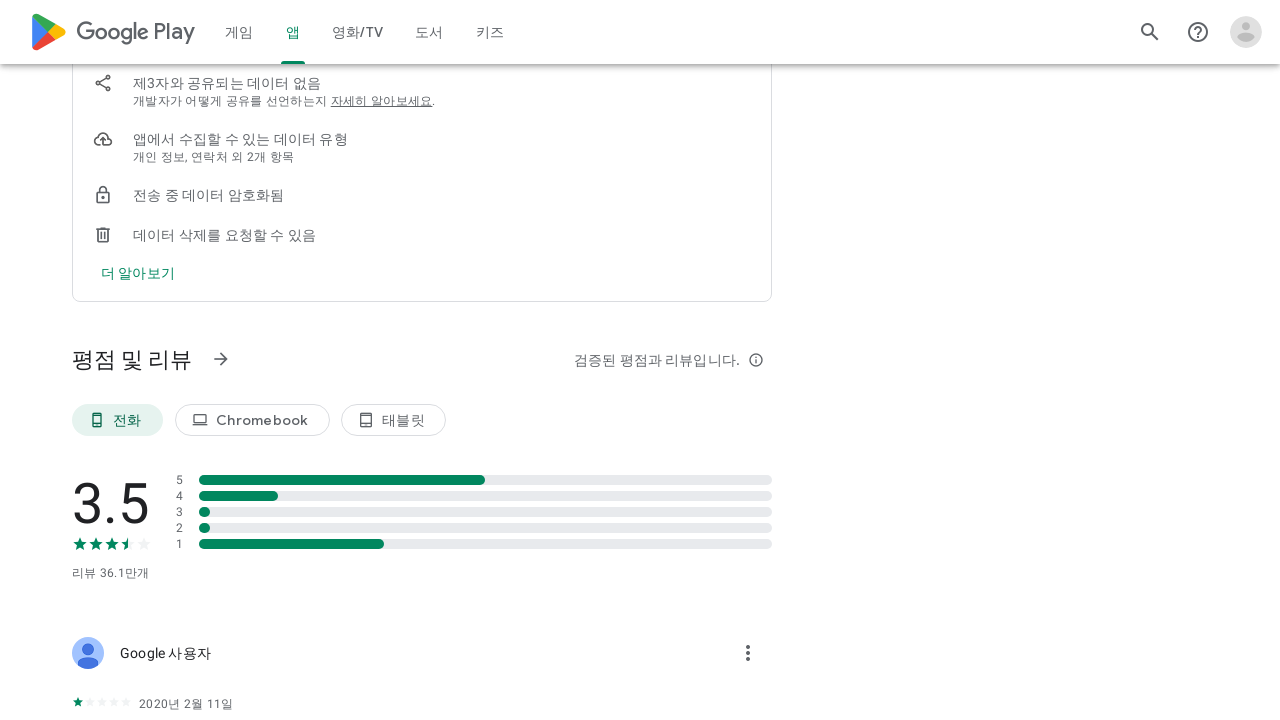